Tests dynamic control removal using explicit wait by clicking Remove button and verifying the "It's gone!" message

Starting URL: https://the-internet.herokuapp.com/dynamic_controls

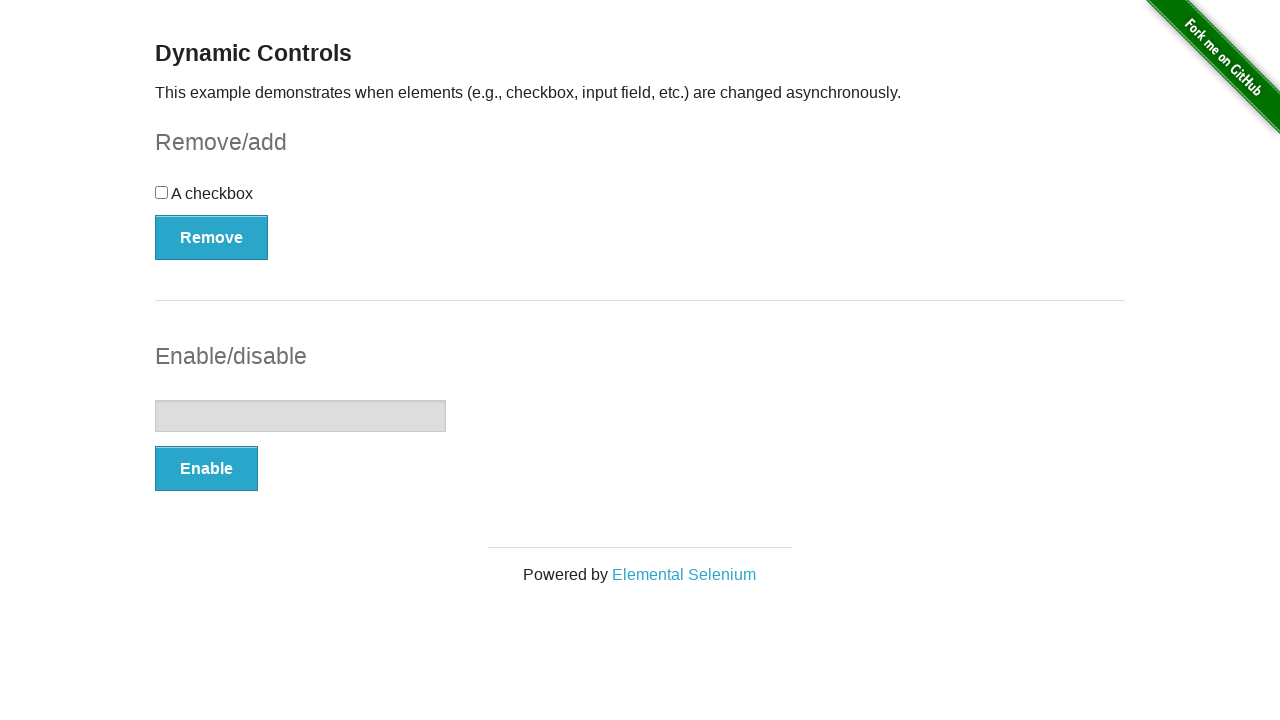

Clicked Remove button to trigger dynamic control removal at (212, 237) on button[type='button']
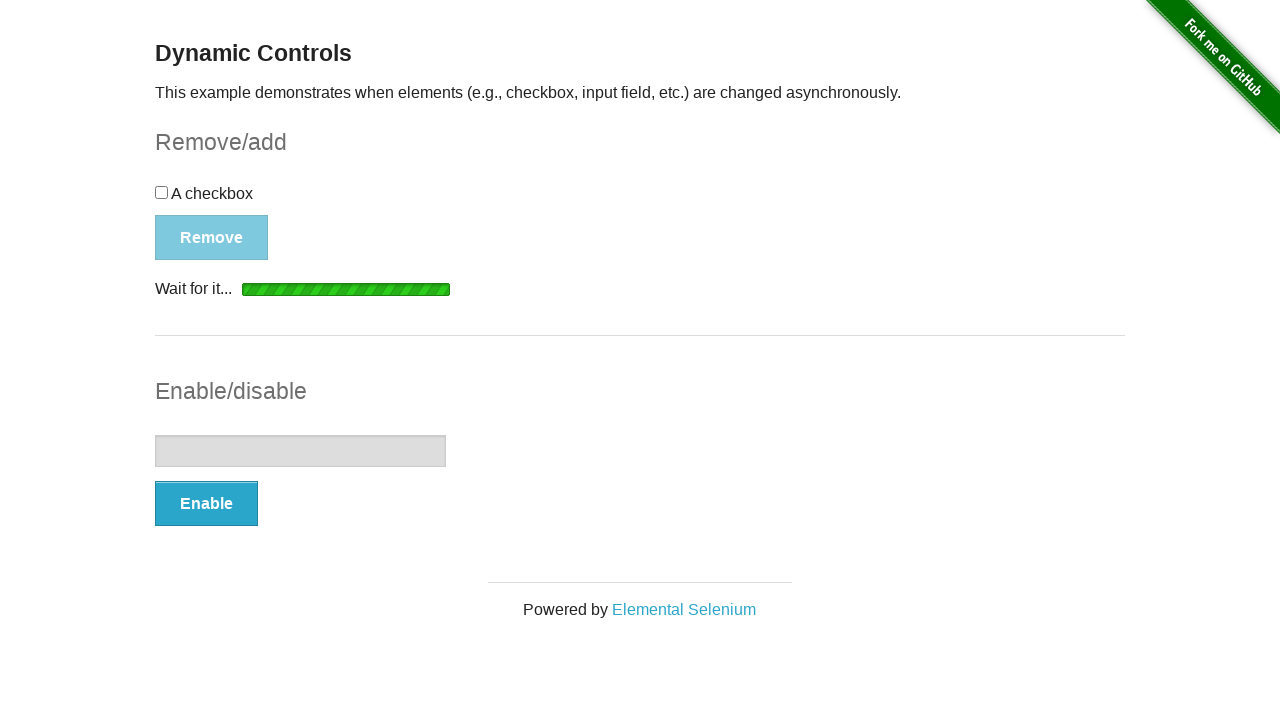

Waited for 'It's gone!' message to become visible
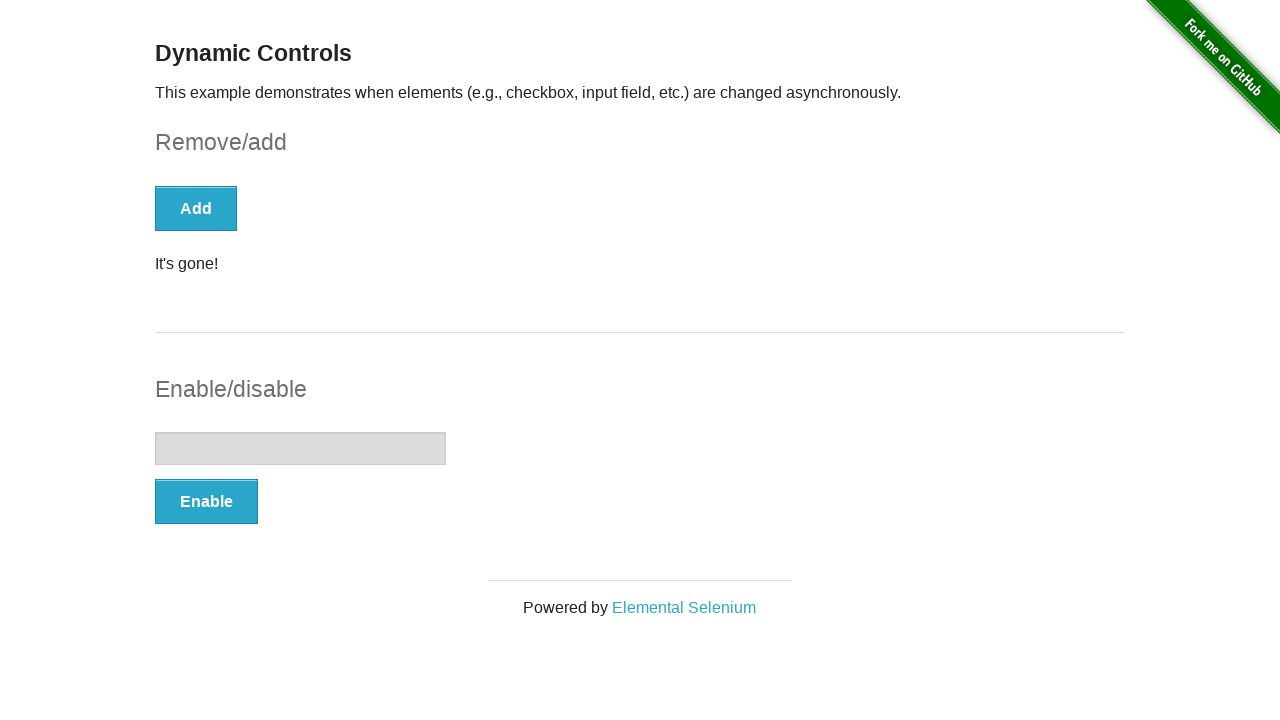

Verified that message displays 'It's gone!' confirming dynamic control removal
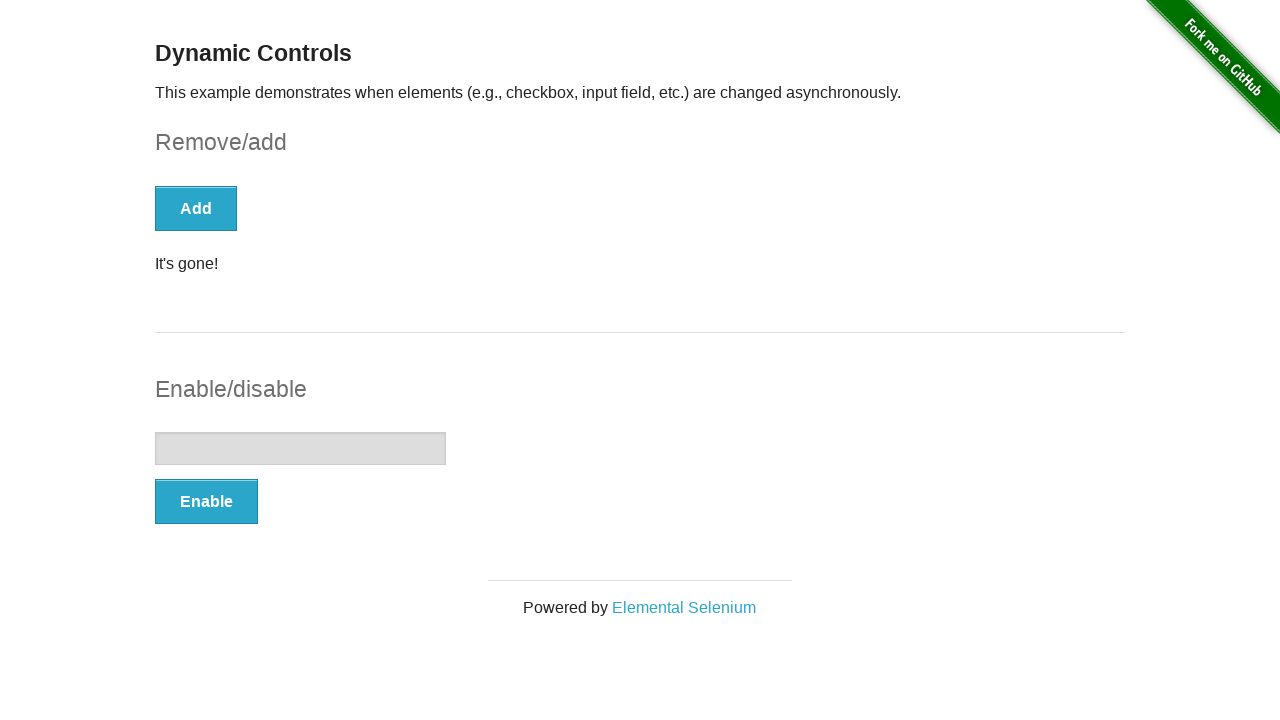

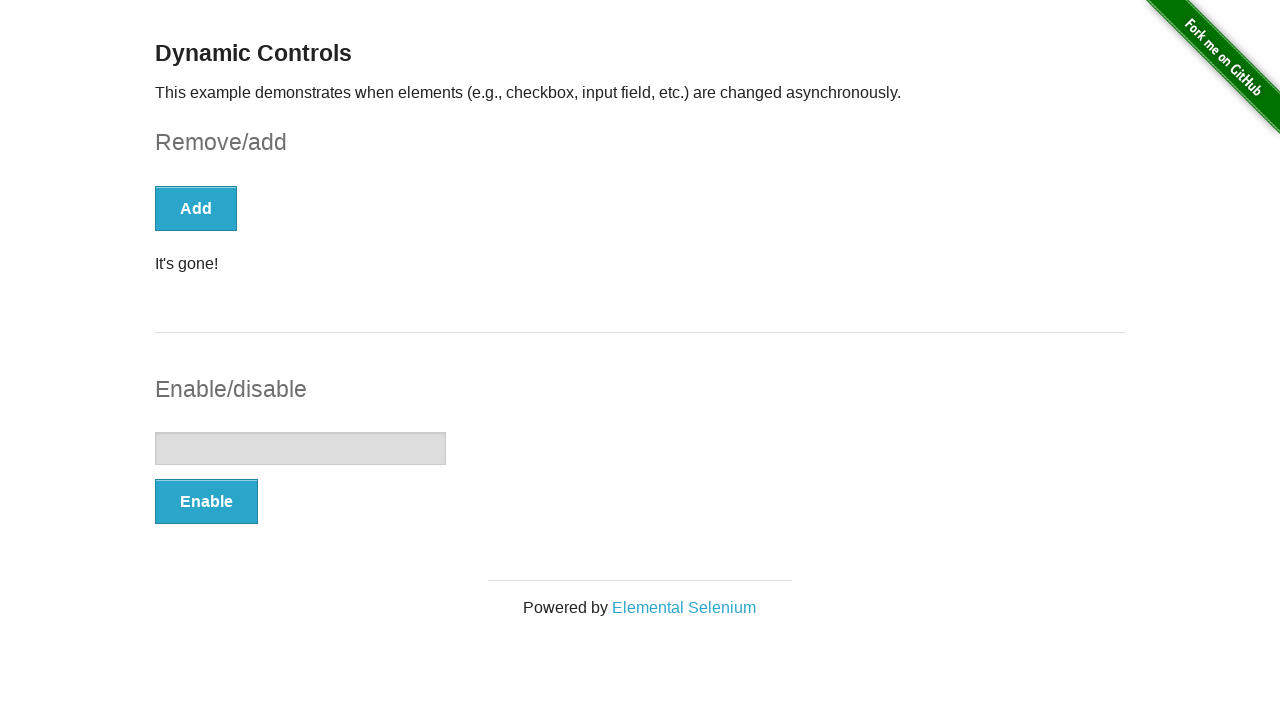